Tests double-click functionality by double-clicking a button and verifying that a confirmation message is displayed

Starting URL: https://demoqa.com/buttons

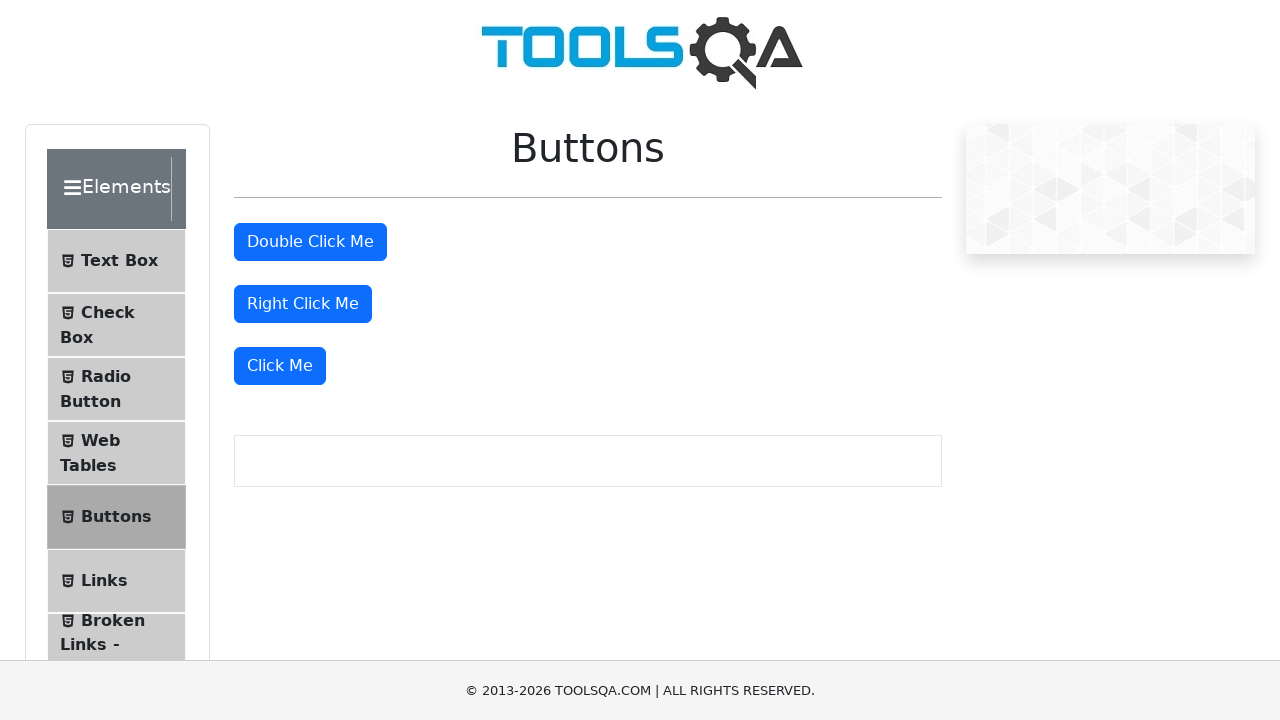

Double-clicked the double click button at (310, 242) on #doubleClickBtn
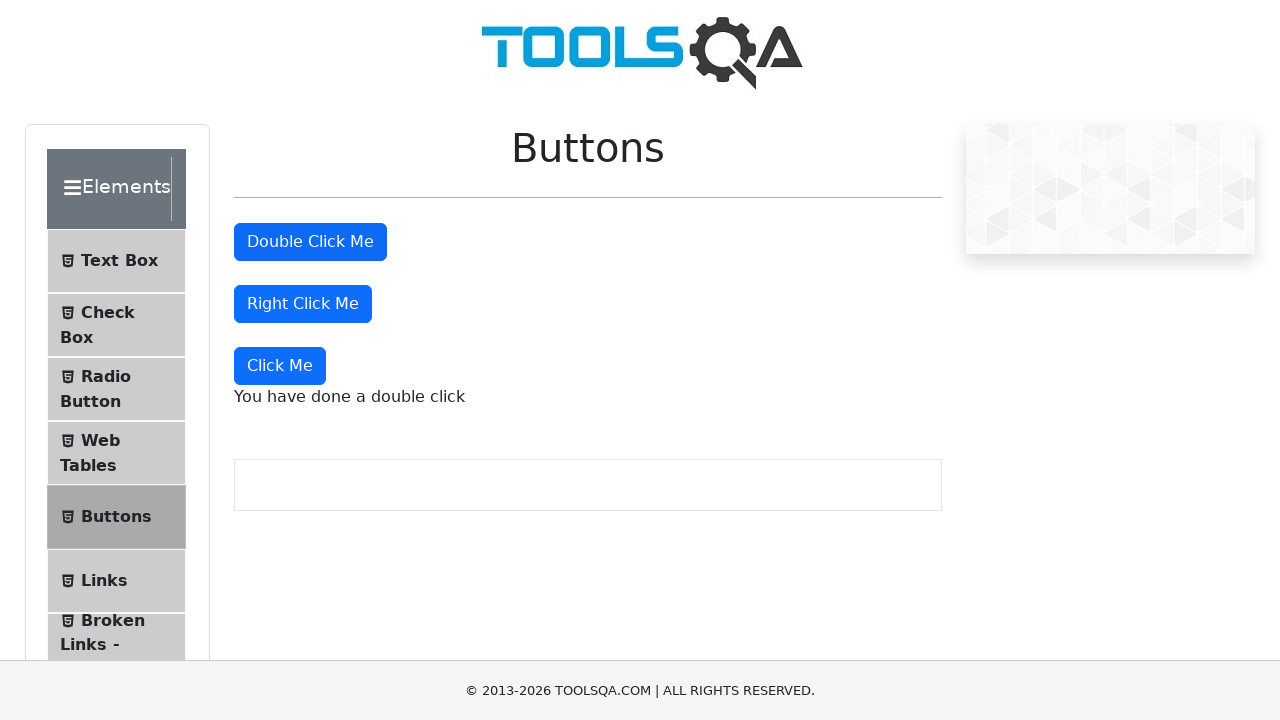

Double-click confirmation message appeared
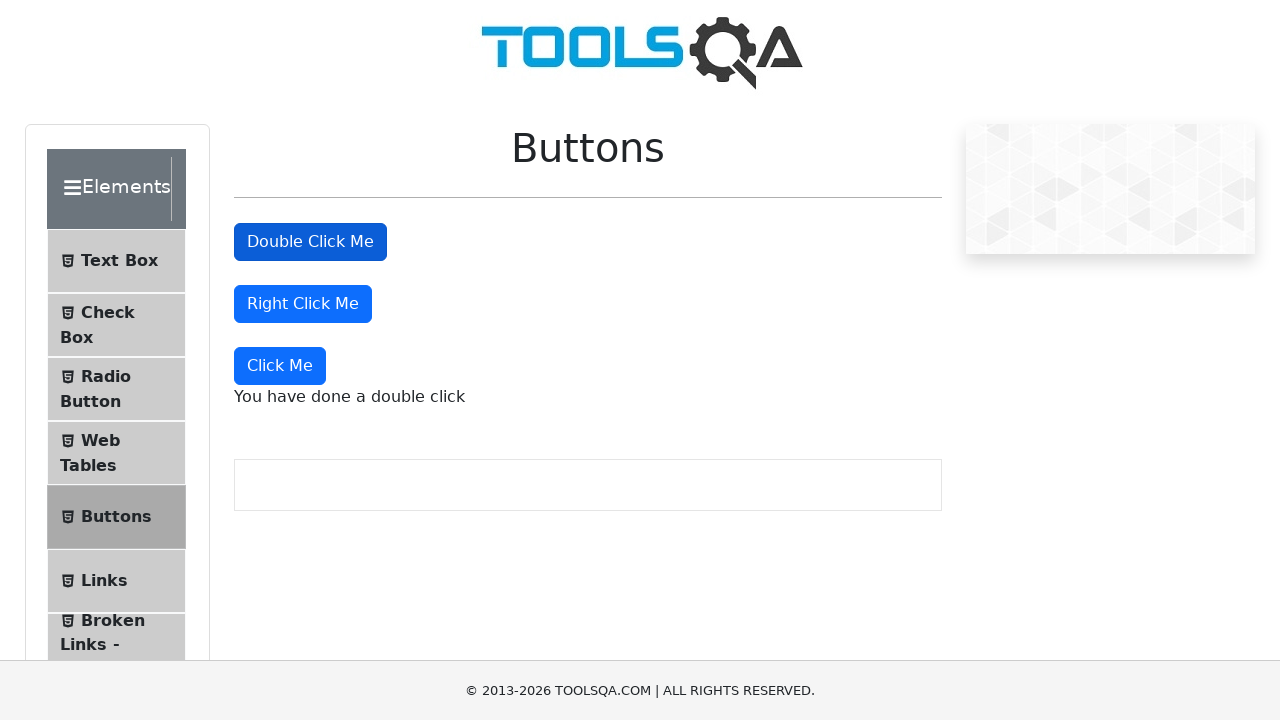

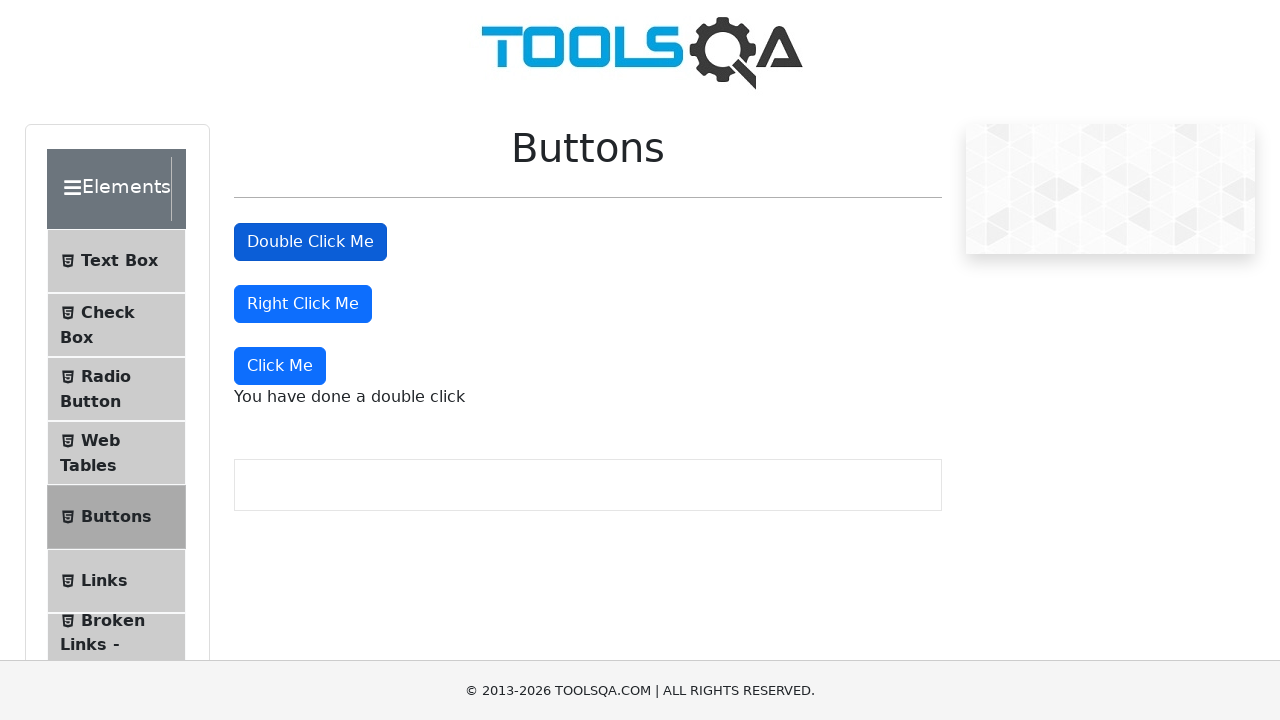